Verifies that the integration system components are available on the page after it loads

Starting URL: https://reinocapital.webflow.io/taxas-app

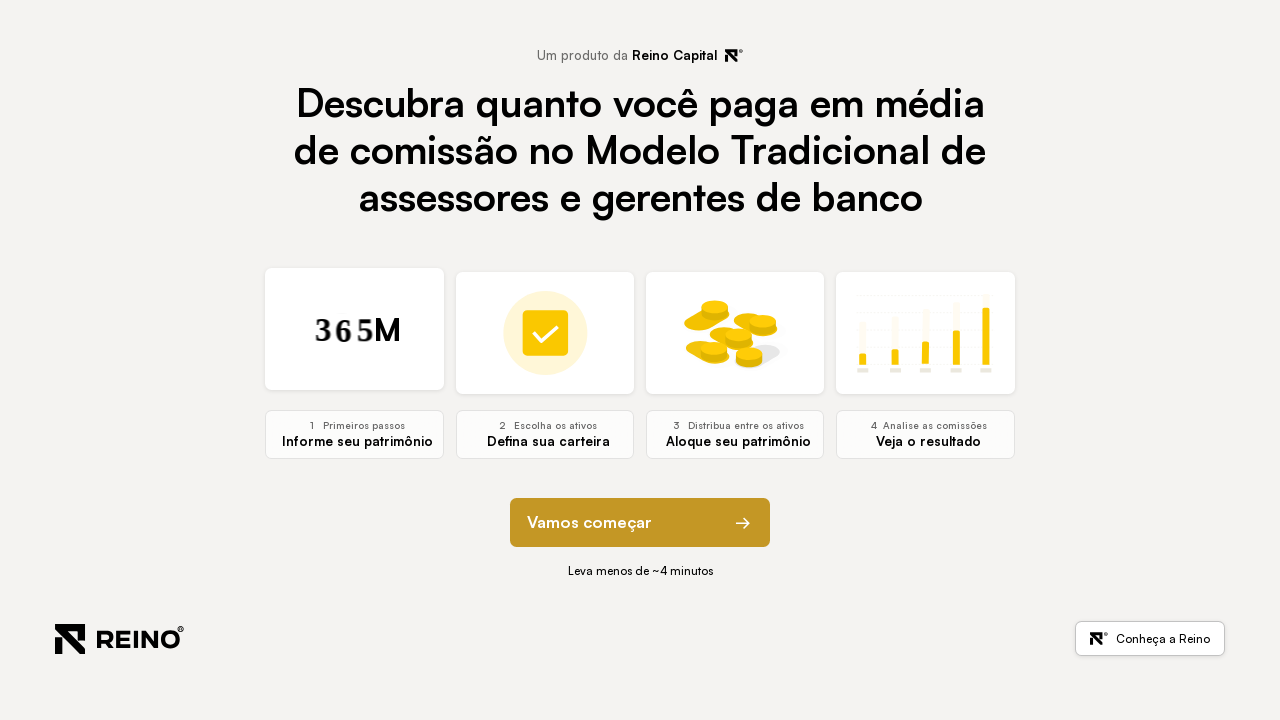

Waited 3 seconds for integration system modules to load
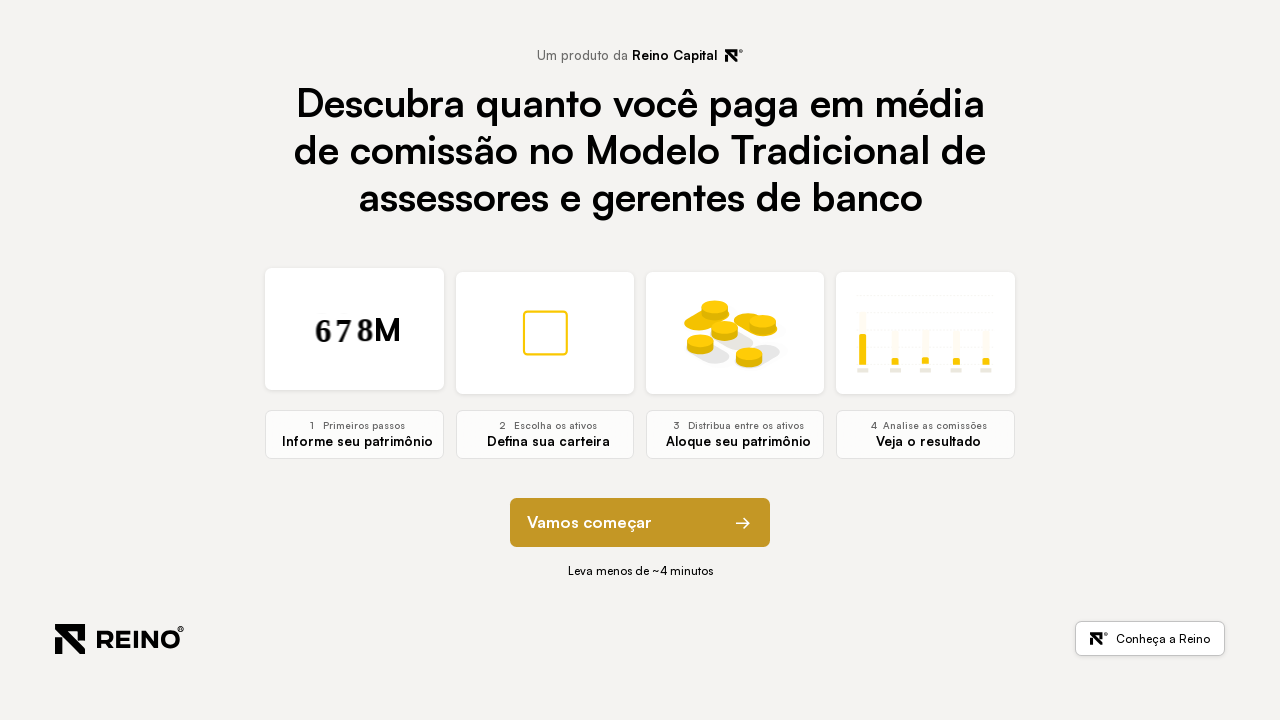

Evaluated integration system components availability: typebotIntegration=True, formSubmission=True, buttonCoordinator=True, appState=True, eventCoordinator=True
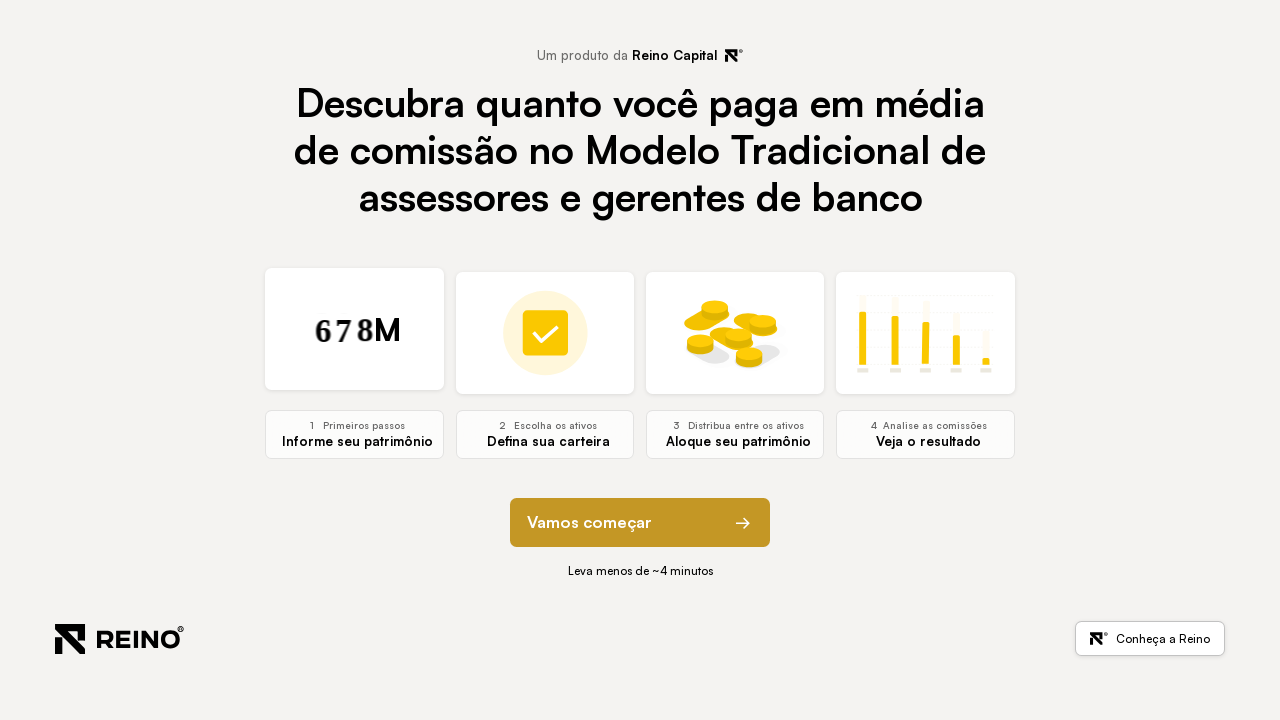

Verified that at least one core system (appState or eventCoordinator) is available
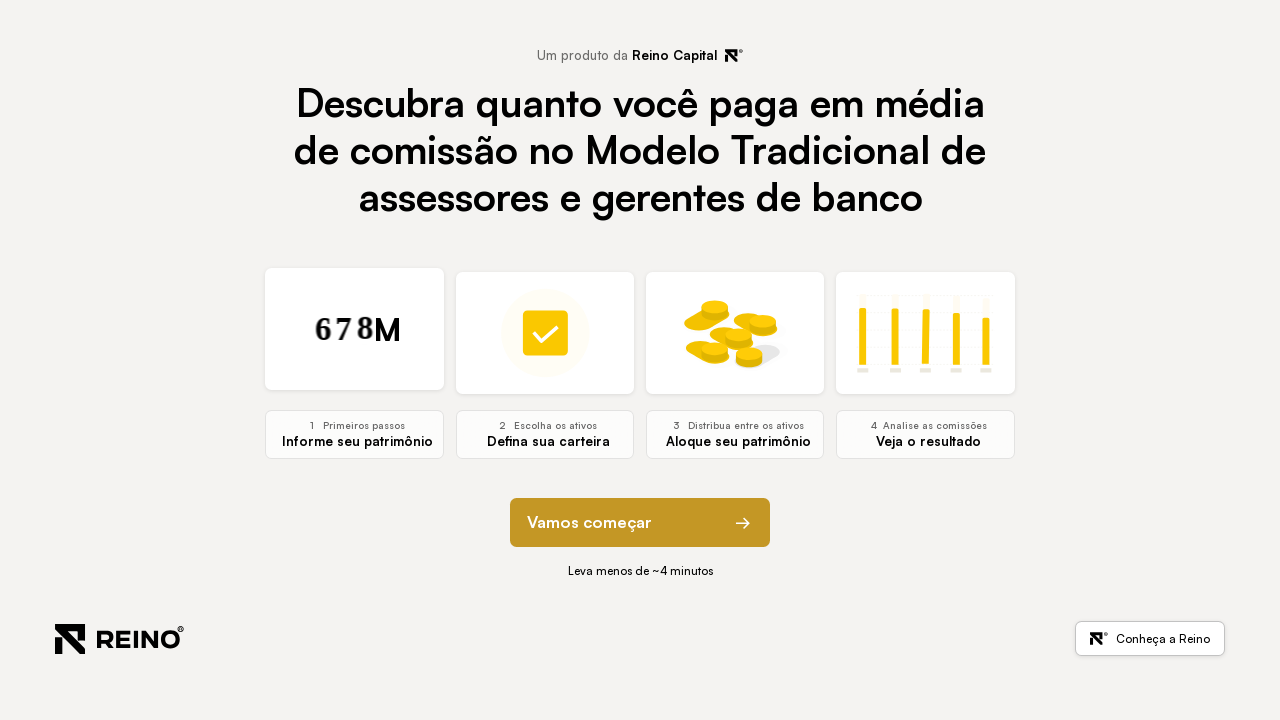

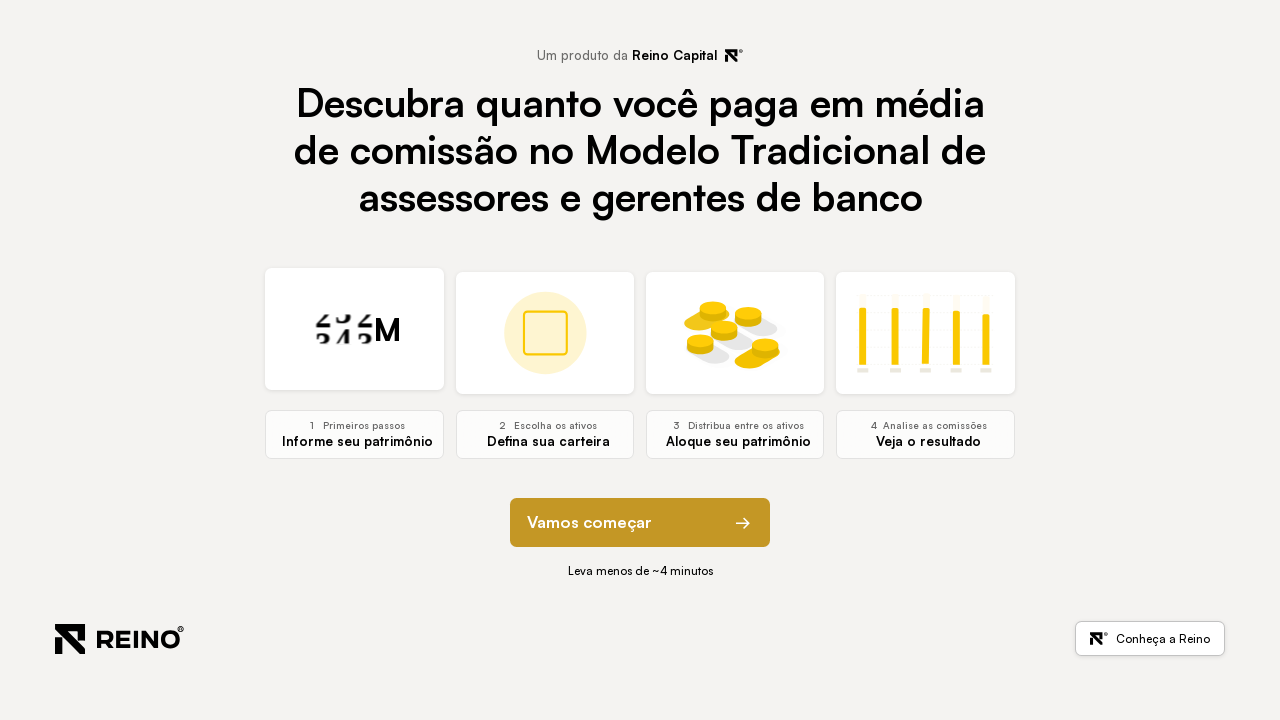